Navigates to demo tables page and verifies there are 5 rows in the employee table by reading each row

Starting URL: http://automationbykrishna.com/index.html#

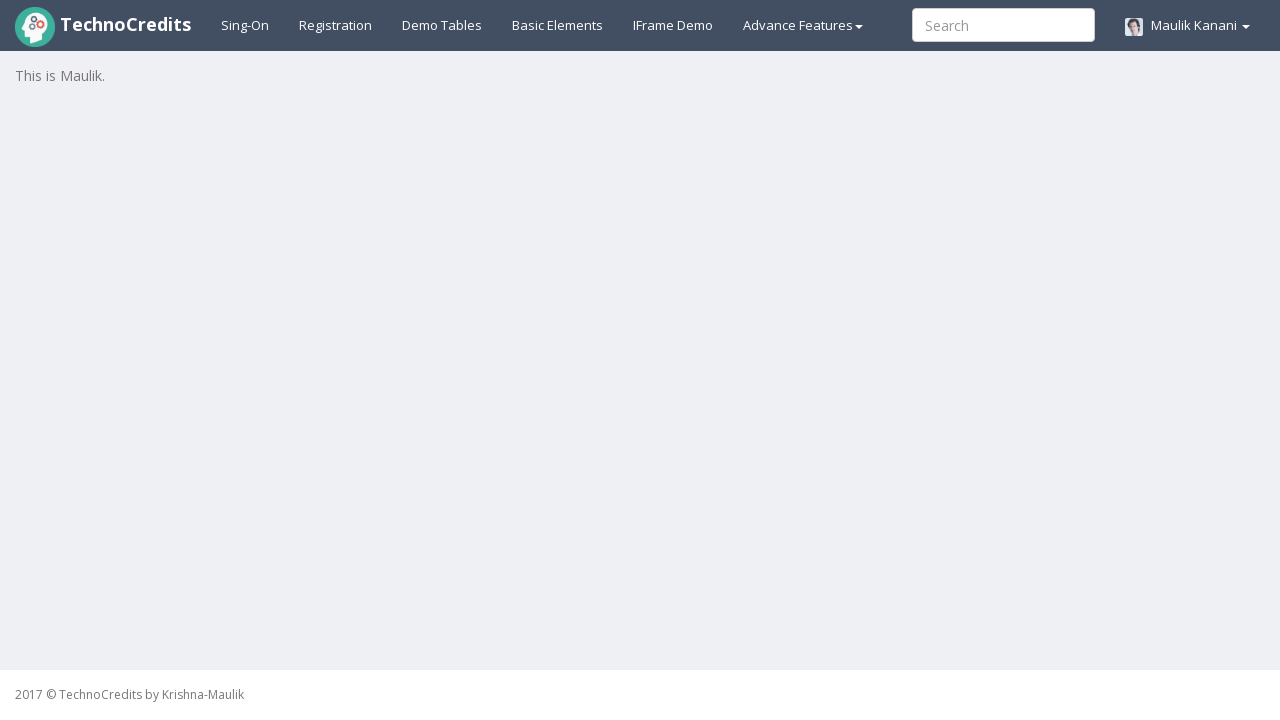

Clicked on demo tables link at (442, 25) on a#demotable
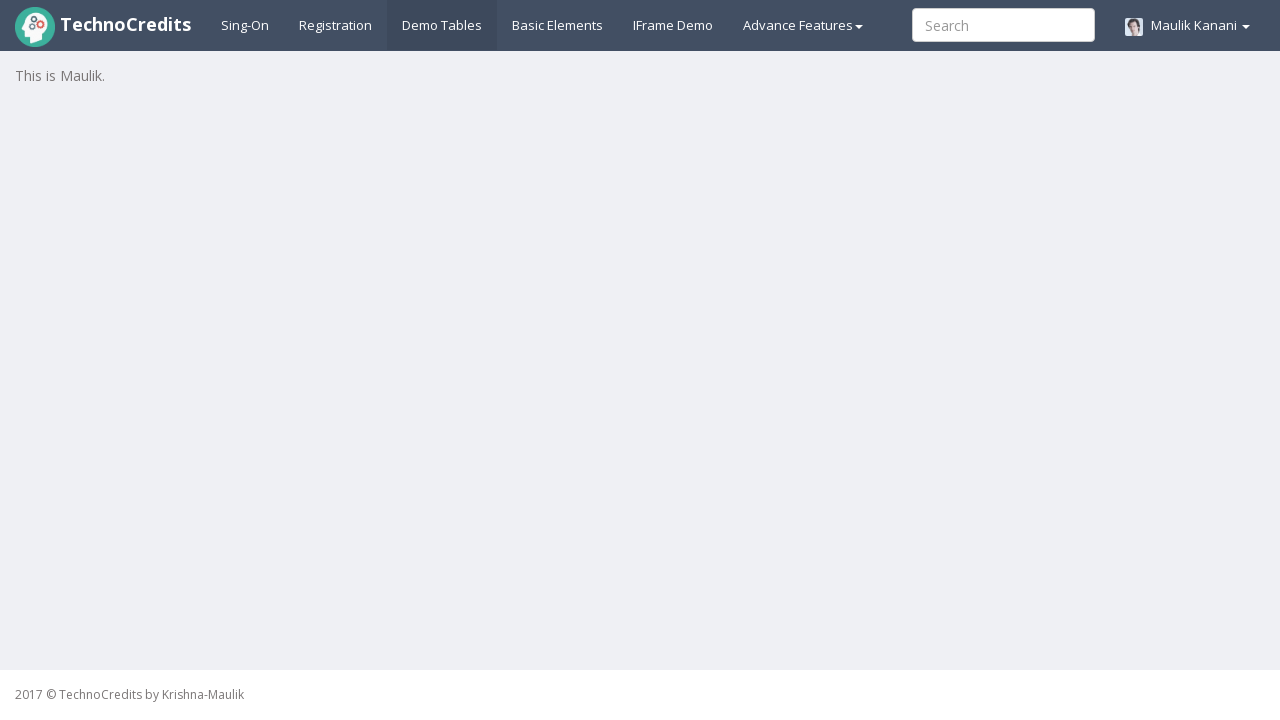

Employee table loaded
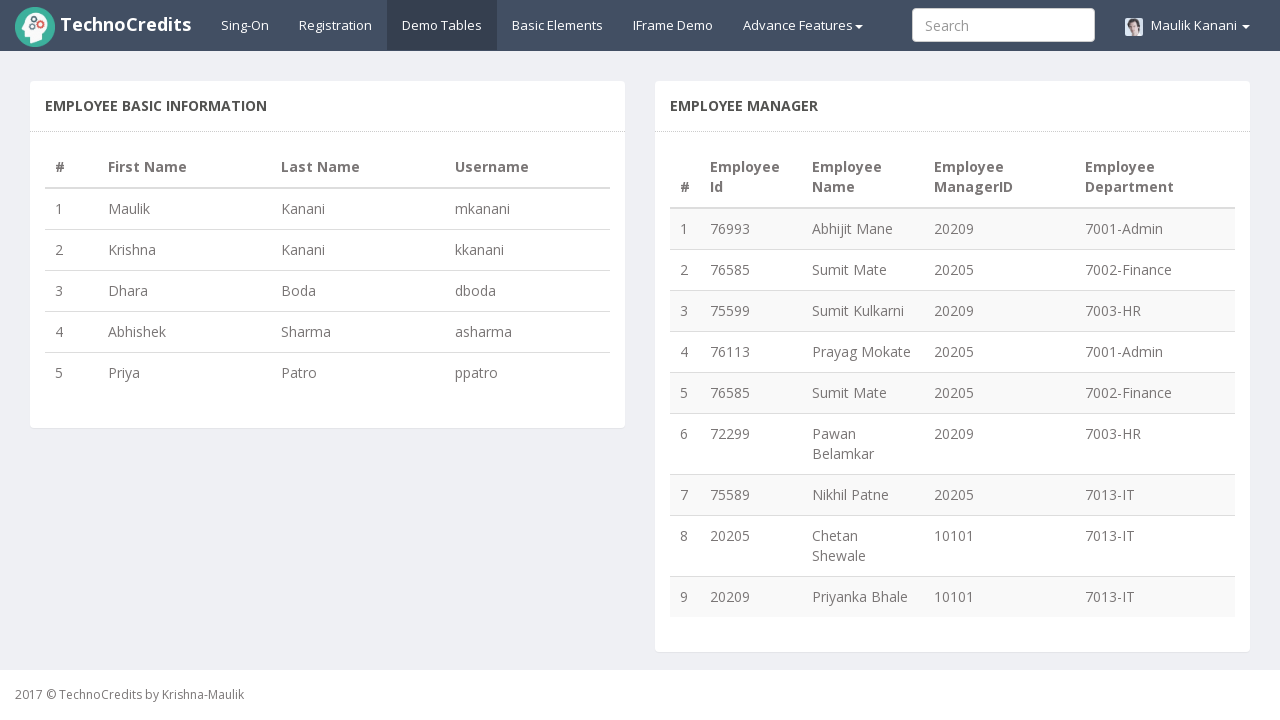

Retrieved all rows from employee table, found 5 rows
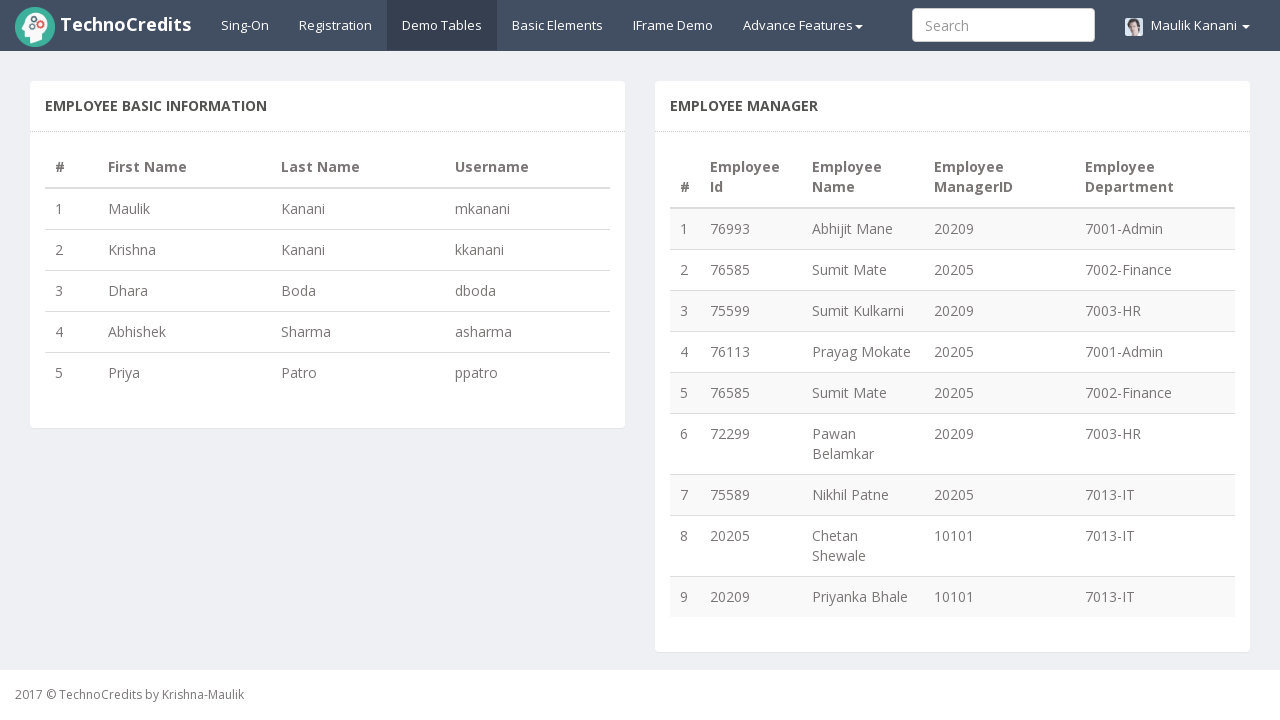

Read row 1 from employee table: 
                                1
                                Maulik
                                Kanani
                                mkanani
                            
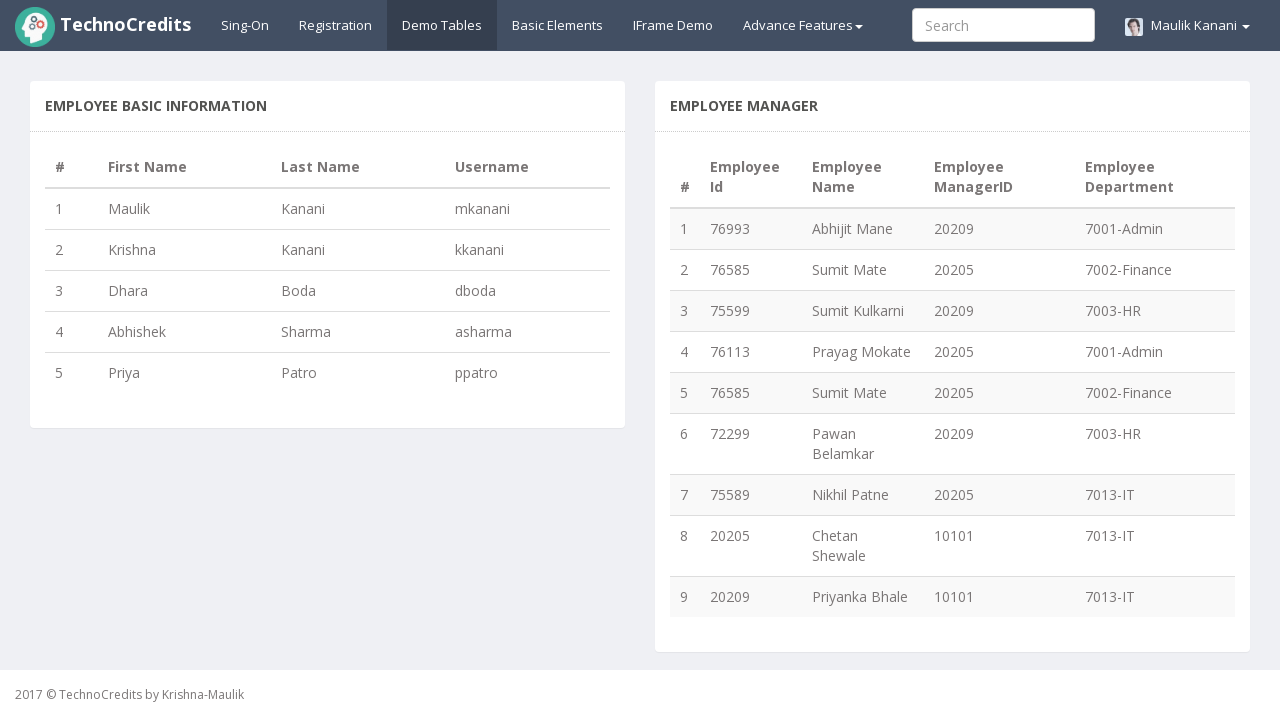

Read row 2 from employee table: 
                                2
                                Krishna
                                Kanani
                                kkanani
                            
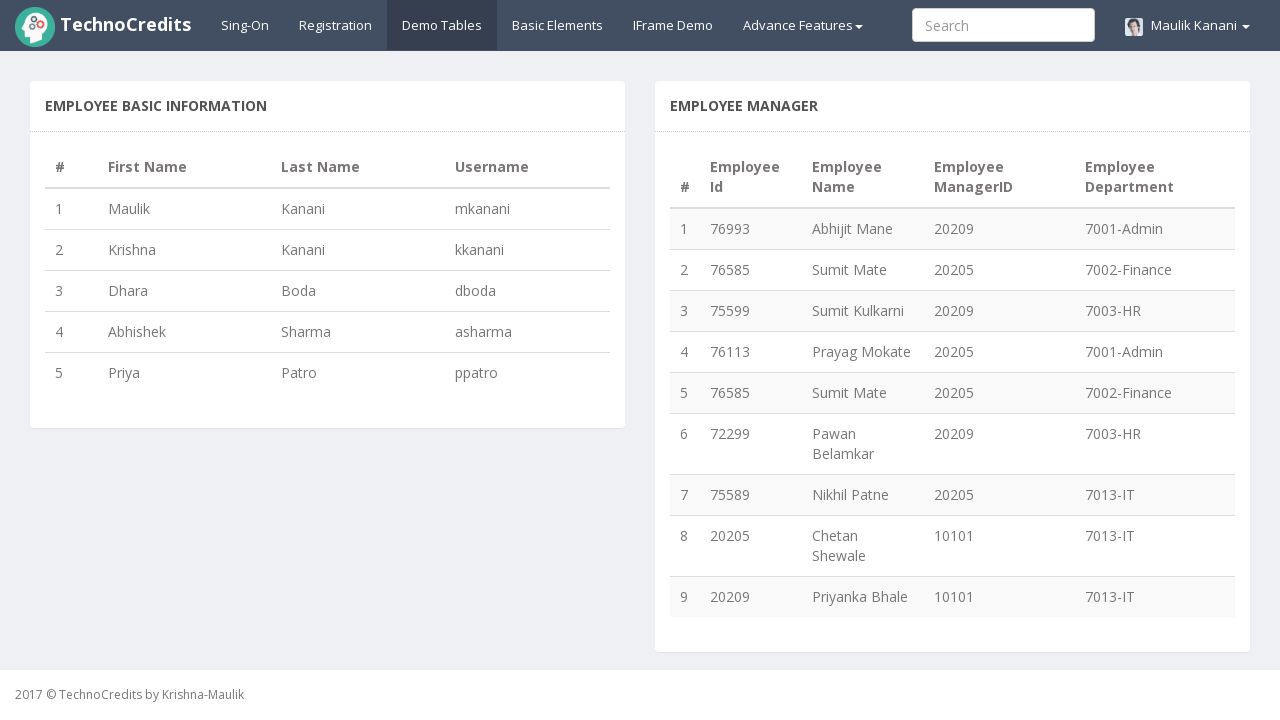

Read row 3 from employee table: 
                                3
                                Dhara
                                Boda
                                dboda
                            
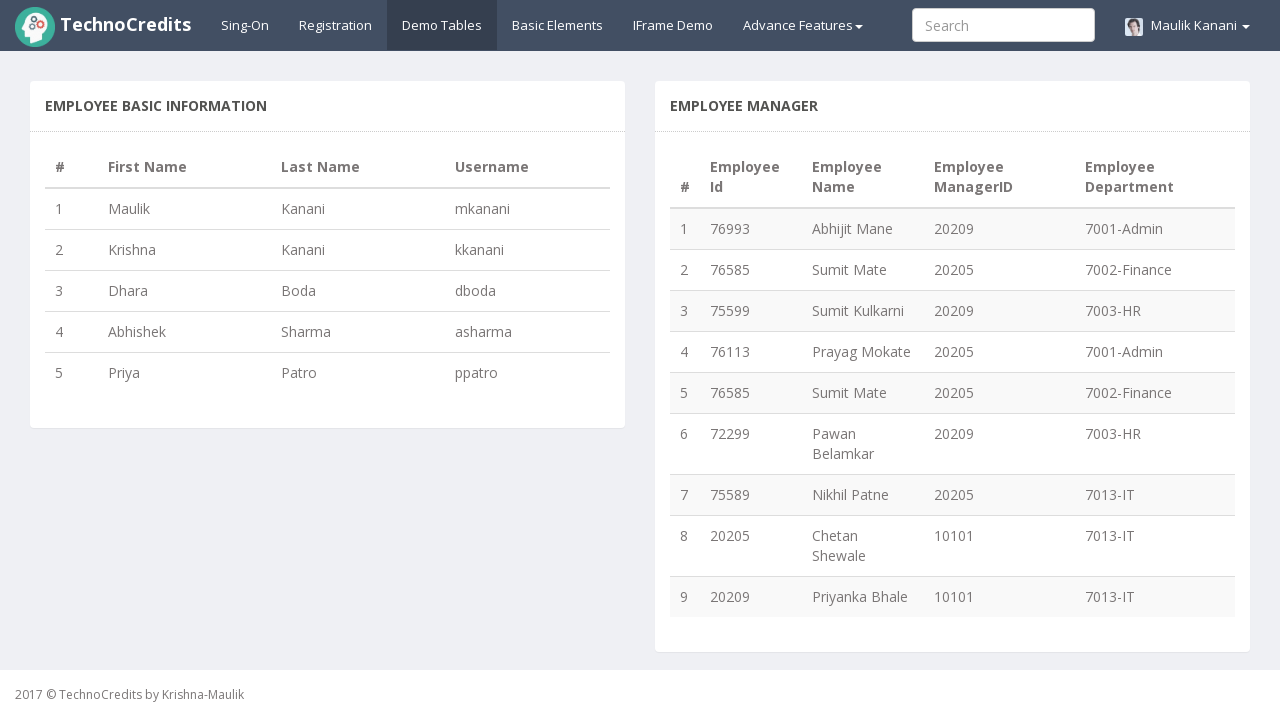

Read row 4 from employee table: 
                                4
                                Abhishek
                                Sharma
                                asharma
                            
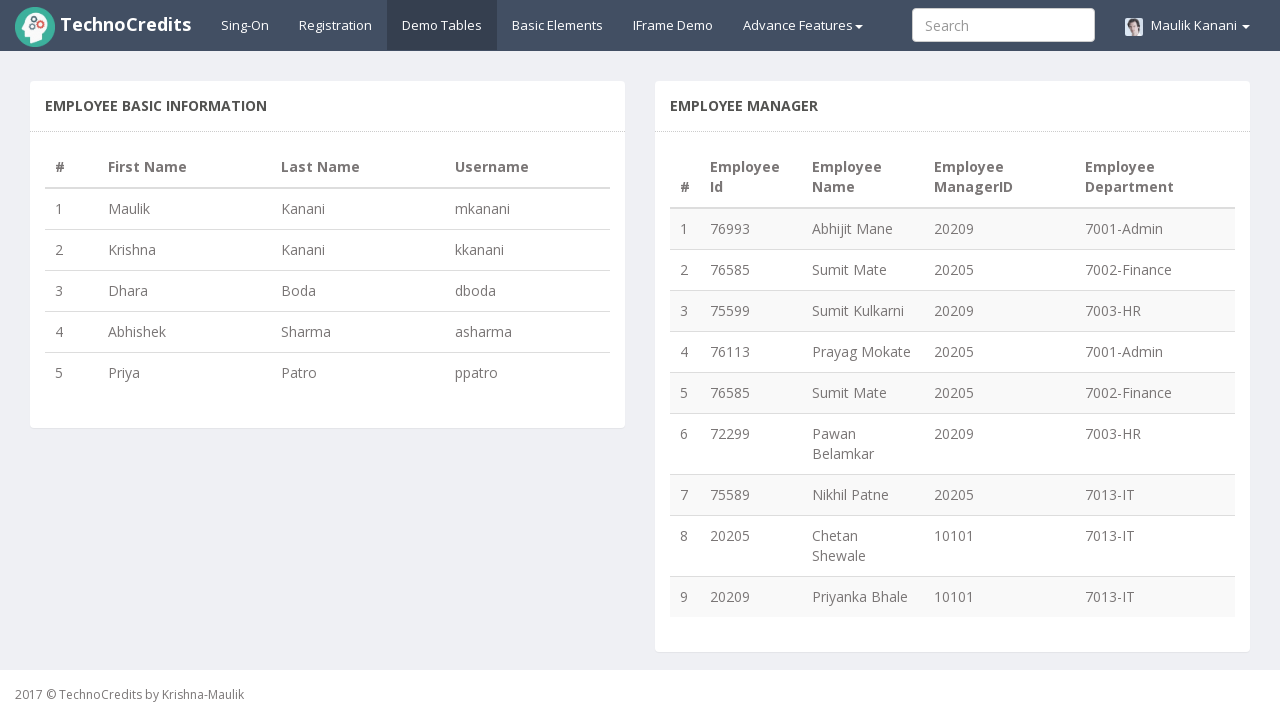

Read row 5 from employee table: 
                                5
                                Priya
                                Patro
                                ppatro
                            
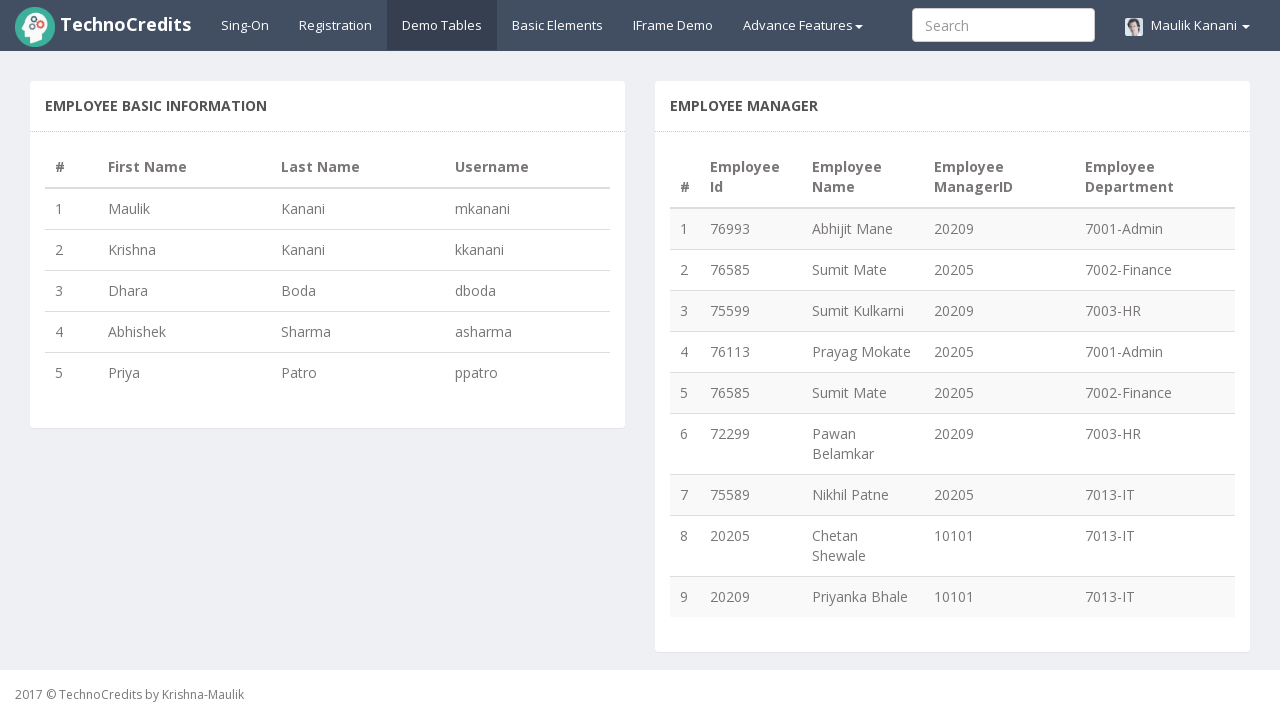

Verified employee table contains exactly 5 rows
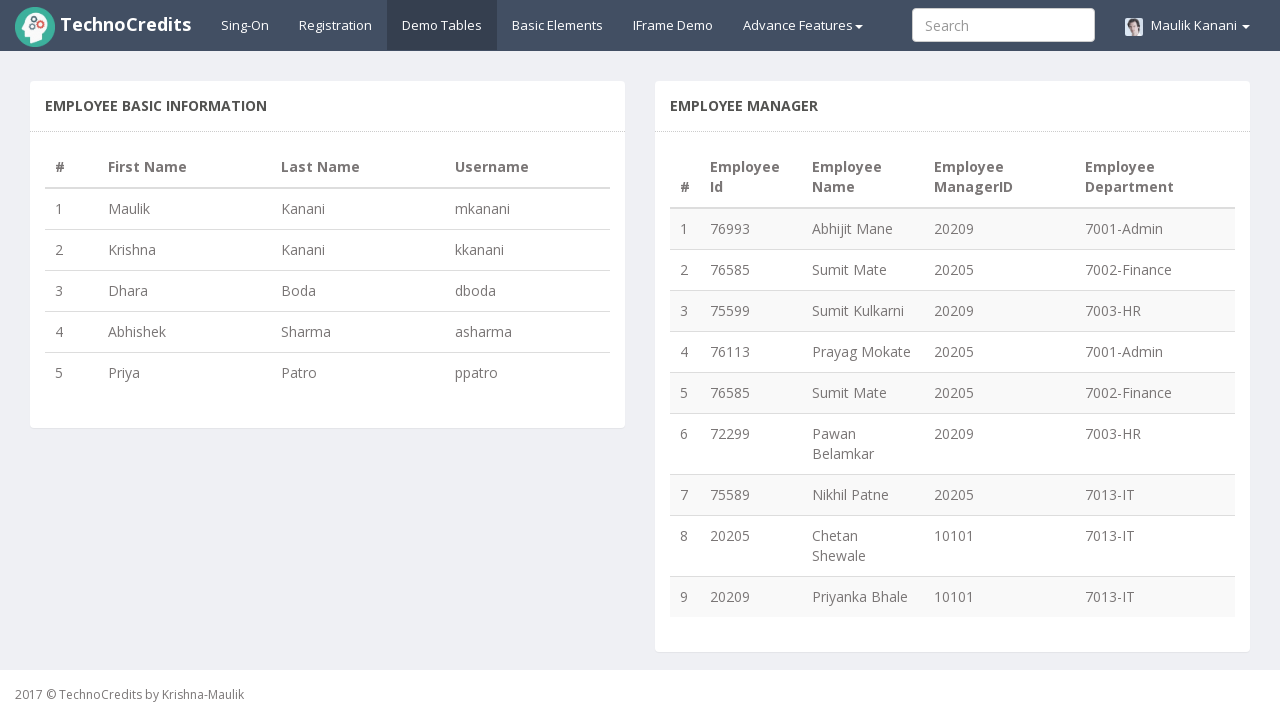

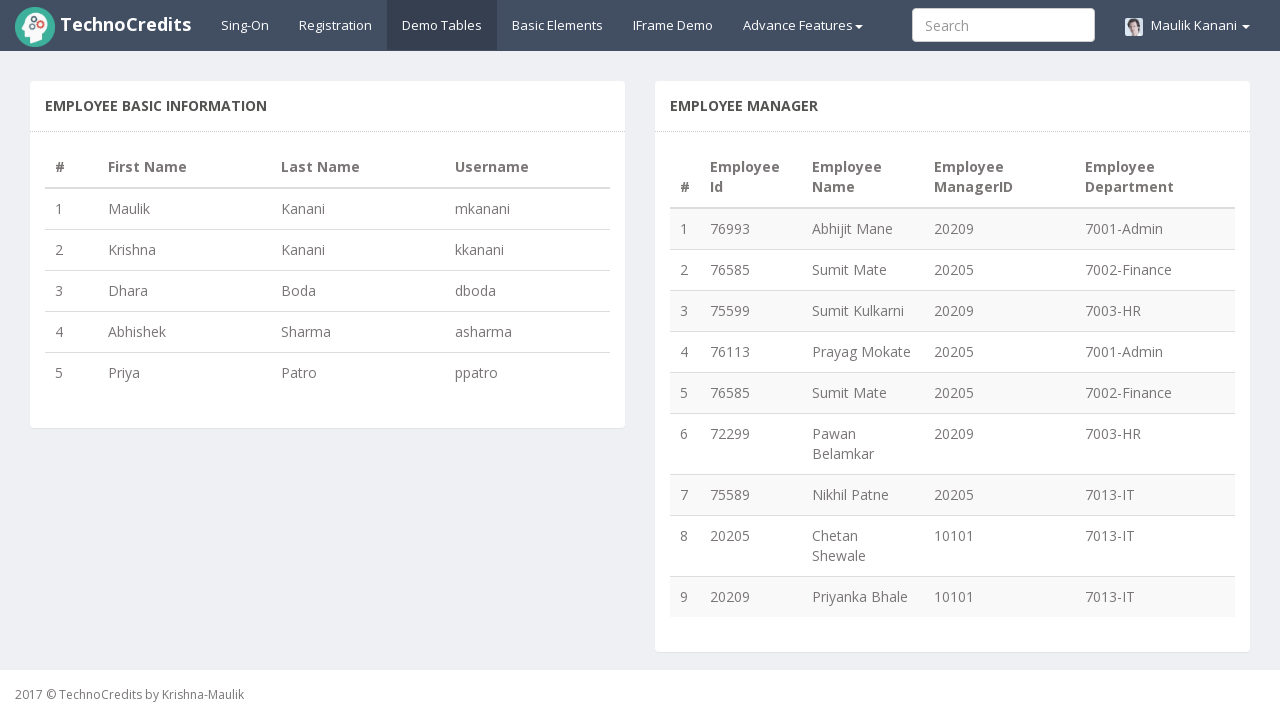